Tests dropdown selection functionality by selecting options using different methods (by value and by iterating through options to find a specific text)

Starting URL: https://syntaxprojects.com/basic-select-dropdown-demo.php

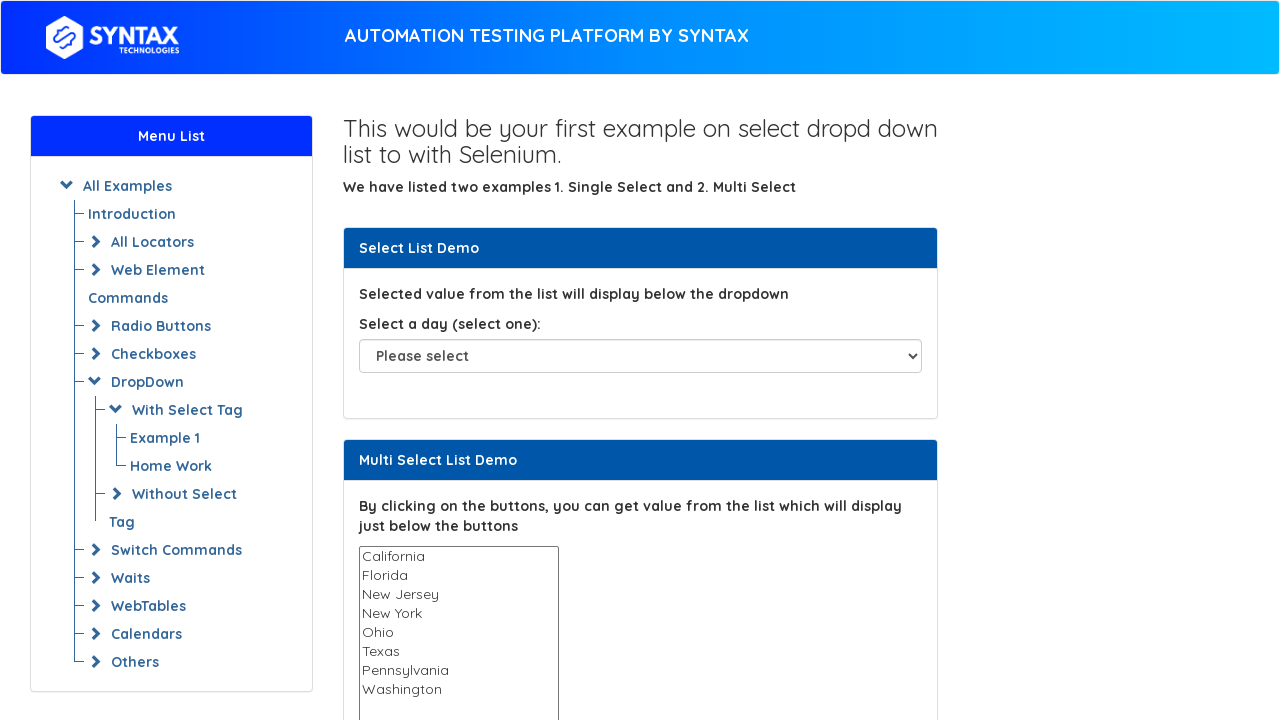

Selected 'Sunday' from dropdown by value on #select-demo
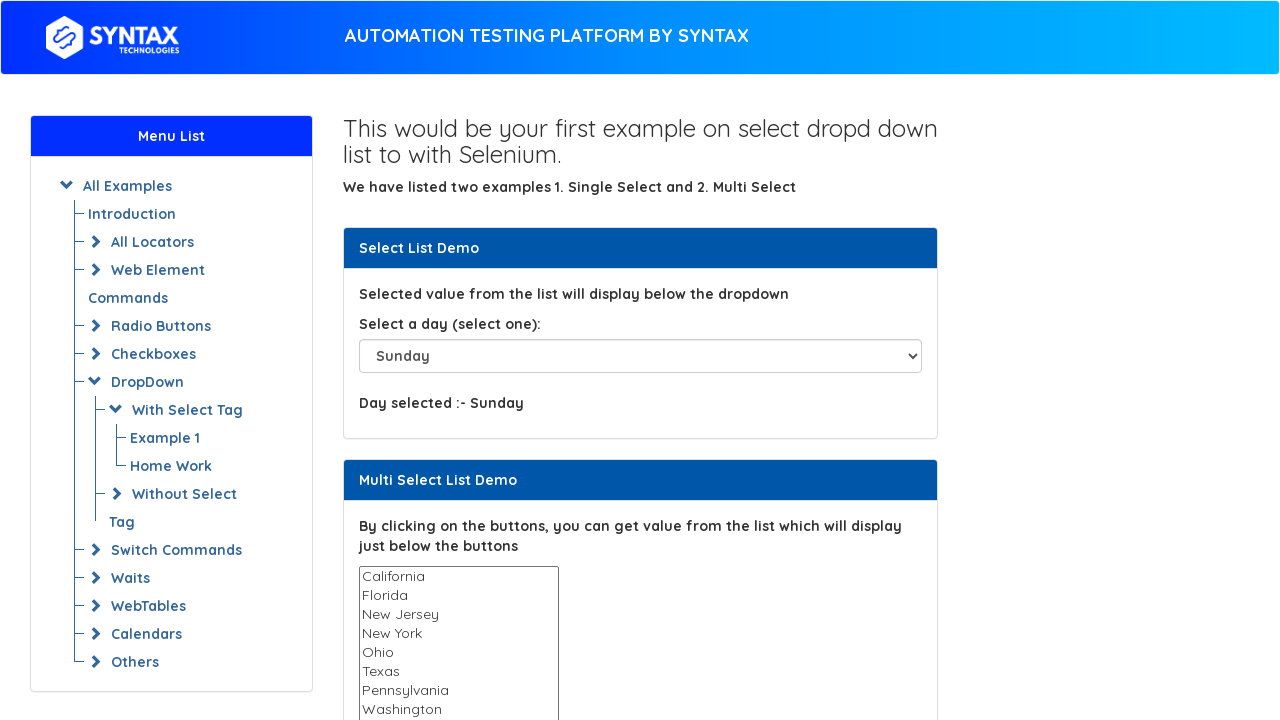

Selected 'Friday' from dropdown by label on #select-demo
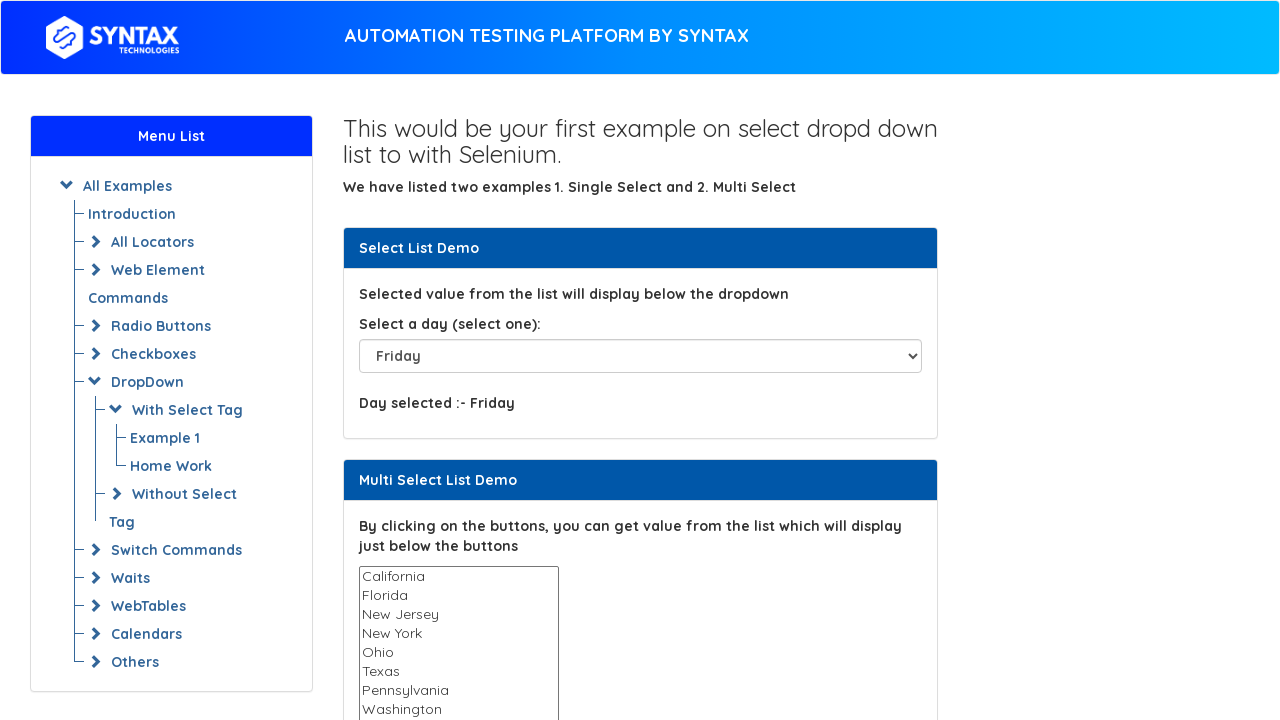

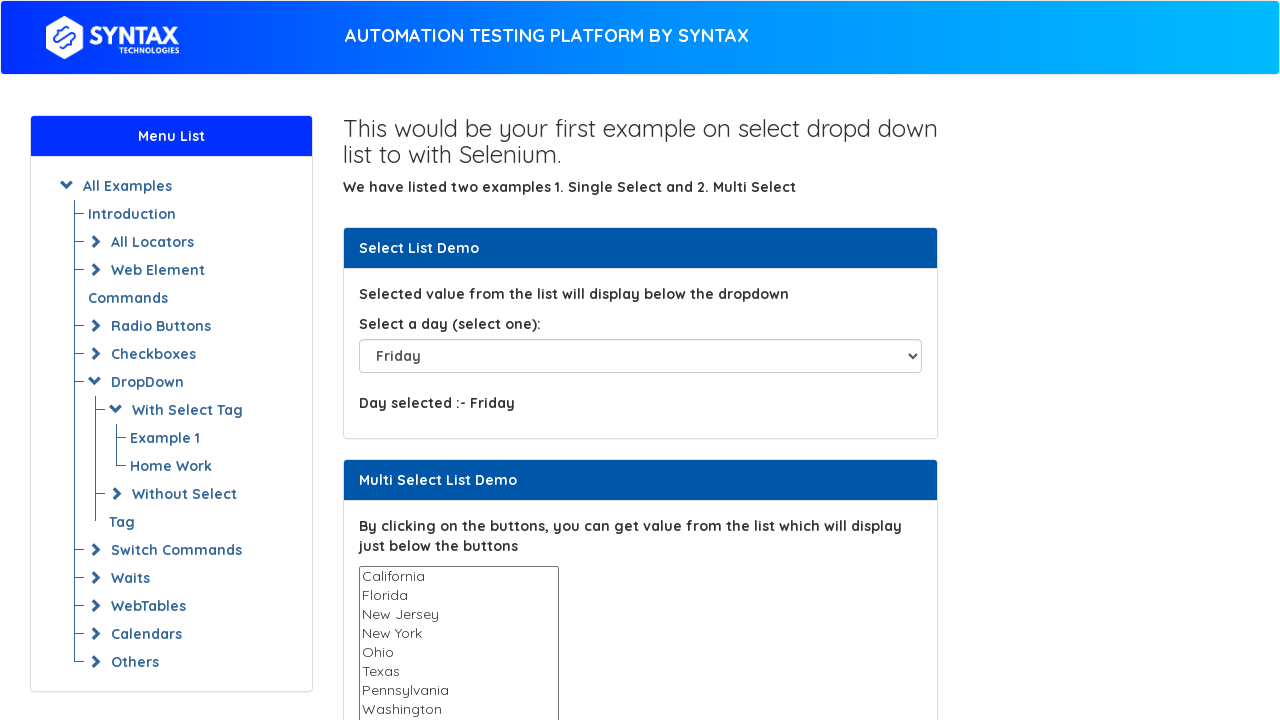